Tests country selection dropdown by clicking the billing country field and selecting a specific country (Algeria) from the dropdown list

Starting URL: https://www.dummyticket.com/dummy-ticket-for-visa-application/

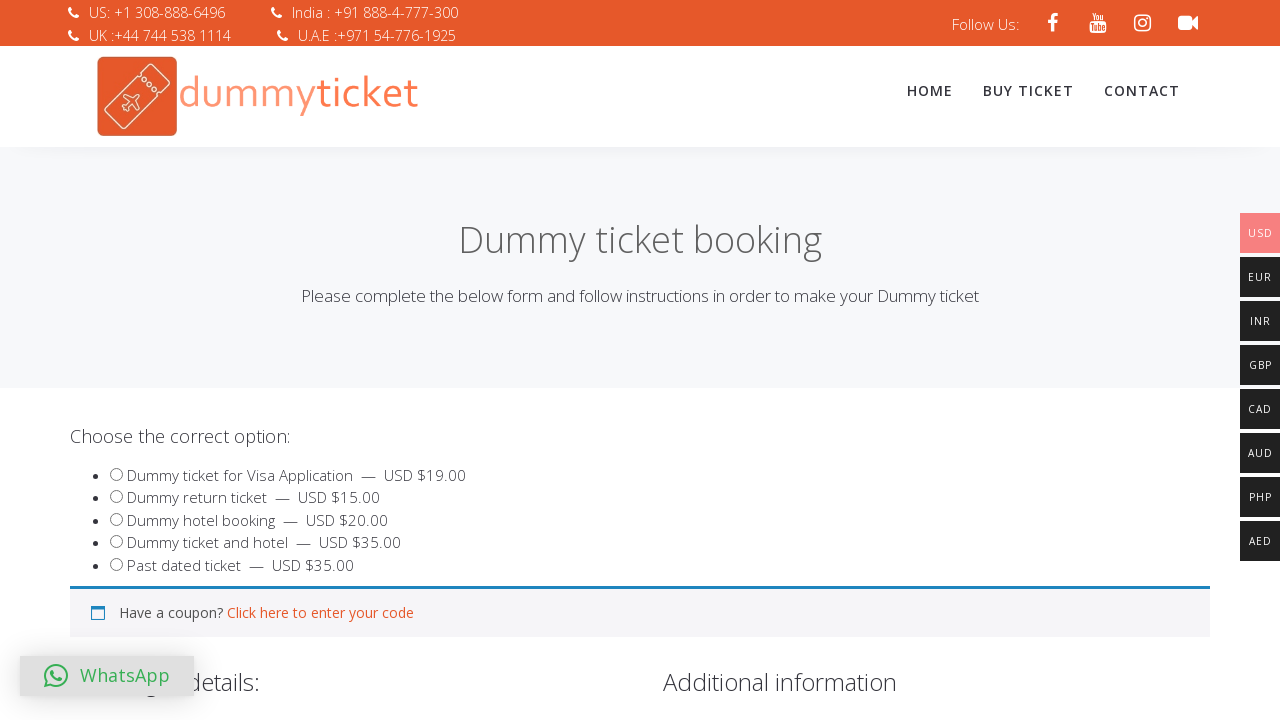

Clicked on the billing country dropdown to open it at (344, 360) on span#select2-billing_country-container
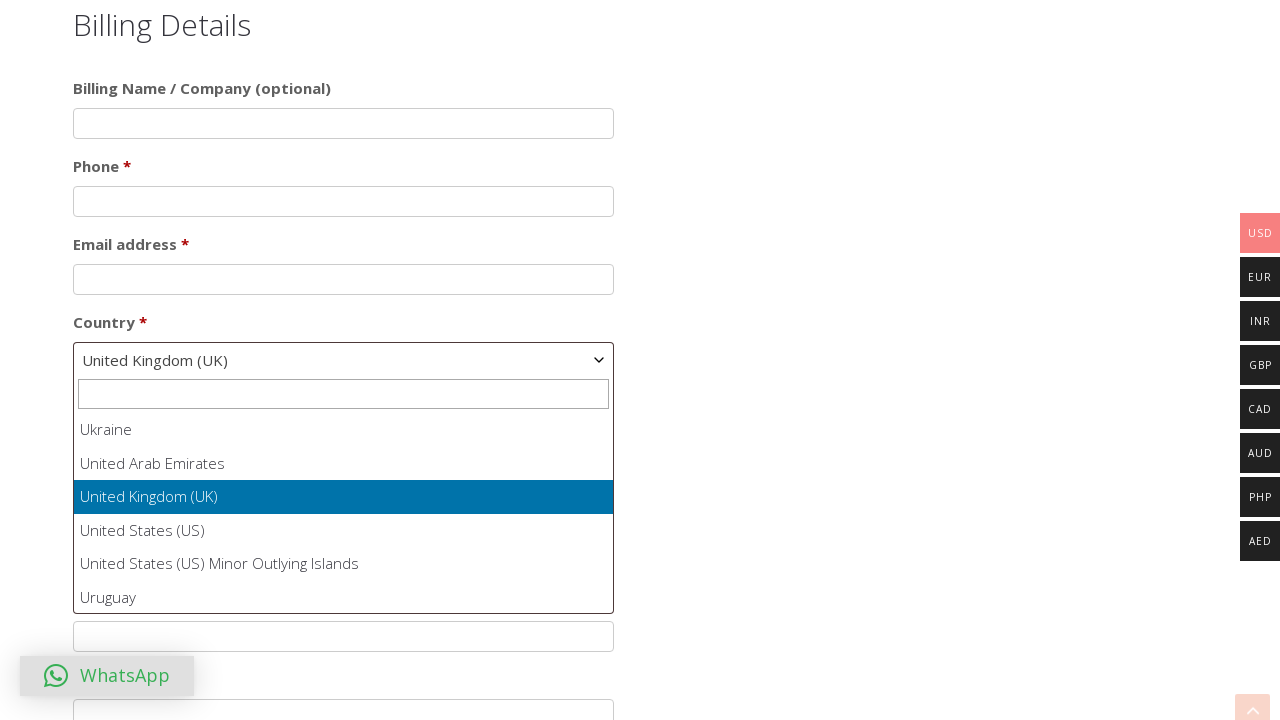

Dropdown options loaded and became visible
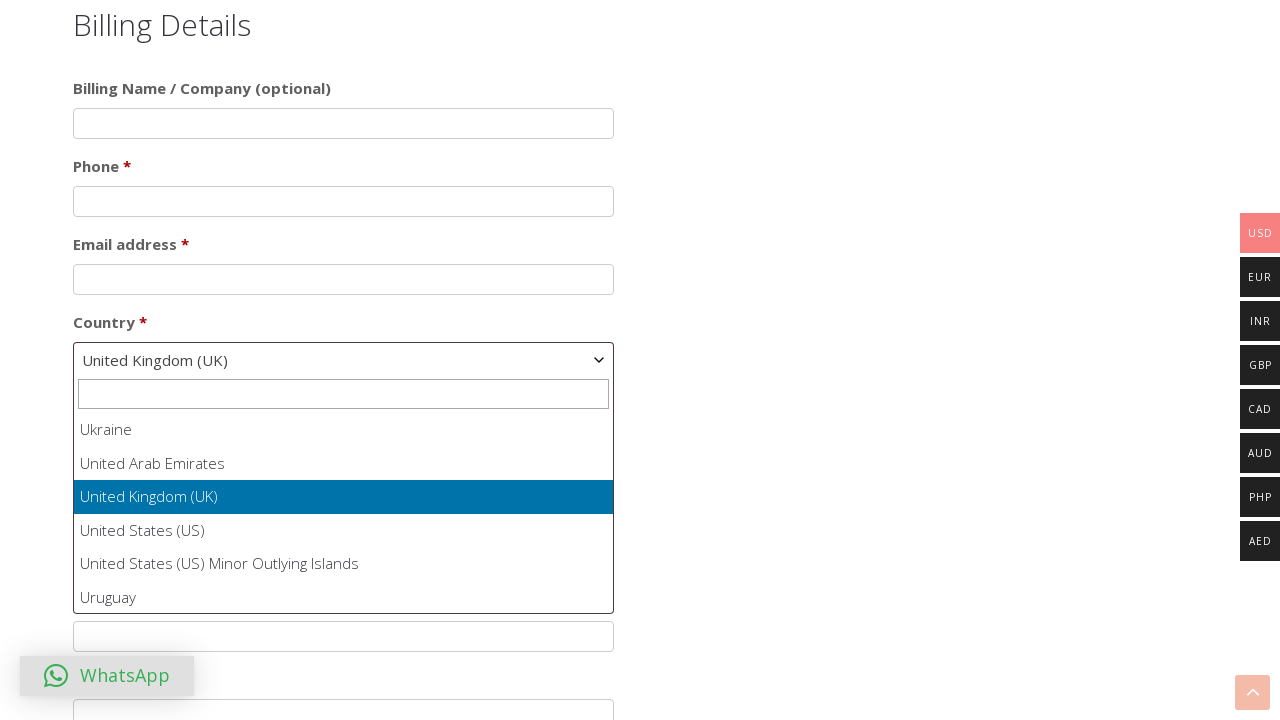

Selected Algeria from the country dropdown list at (344, 513) on ul#select2-billing_country-results li:has-text('Algeria')
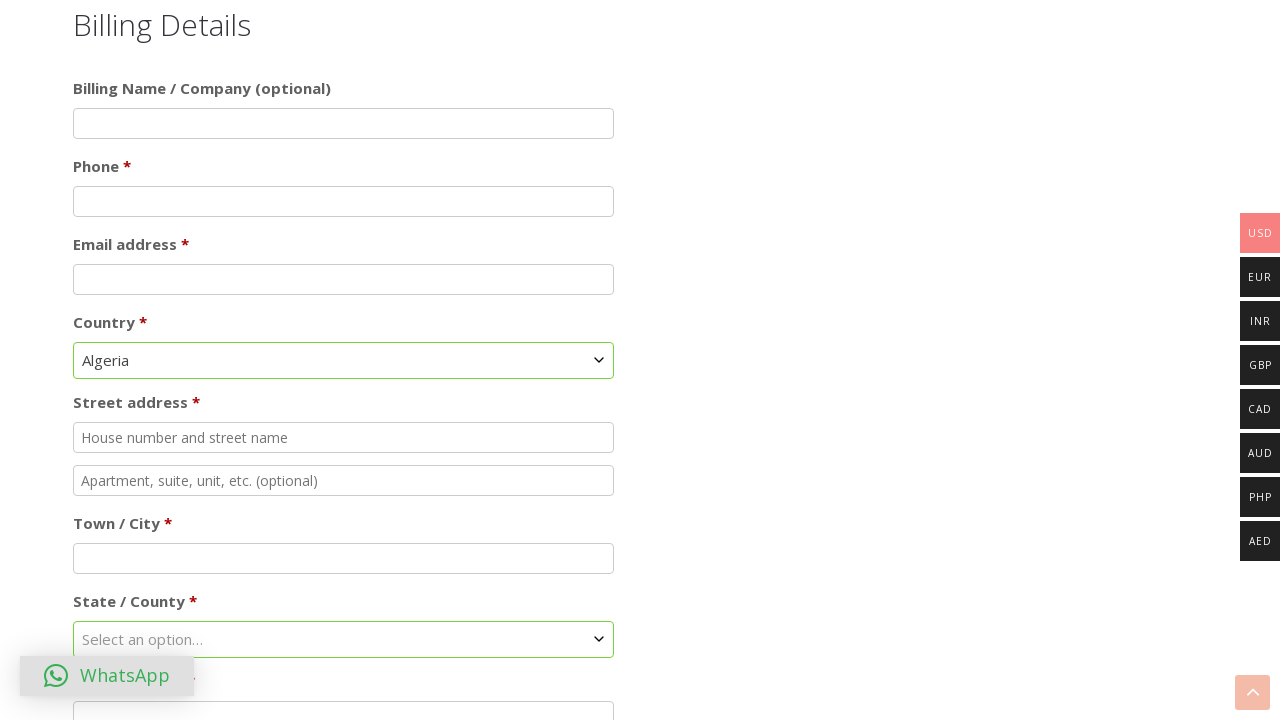

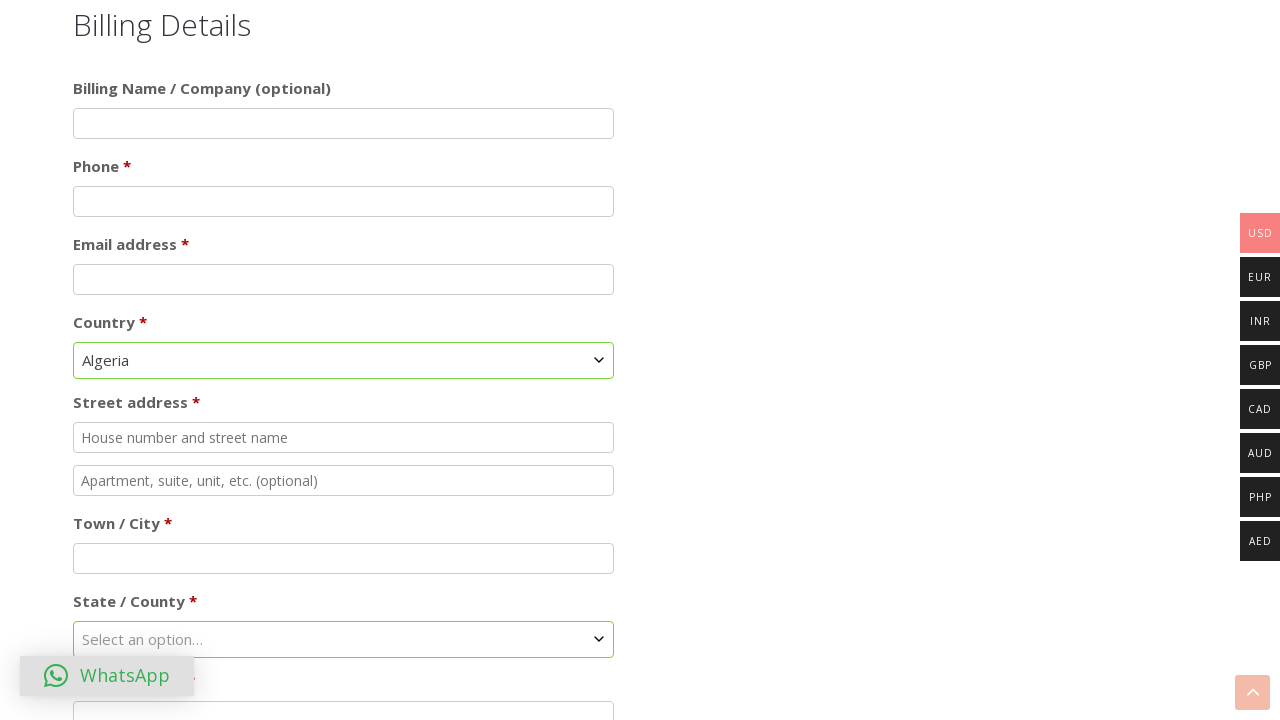